Navigates to the Challenging DOM page and verifies that the first row of table content matches expected values

Starting URL: https://the-internet.herokuapp.com/

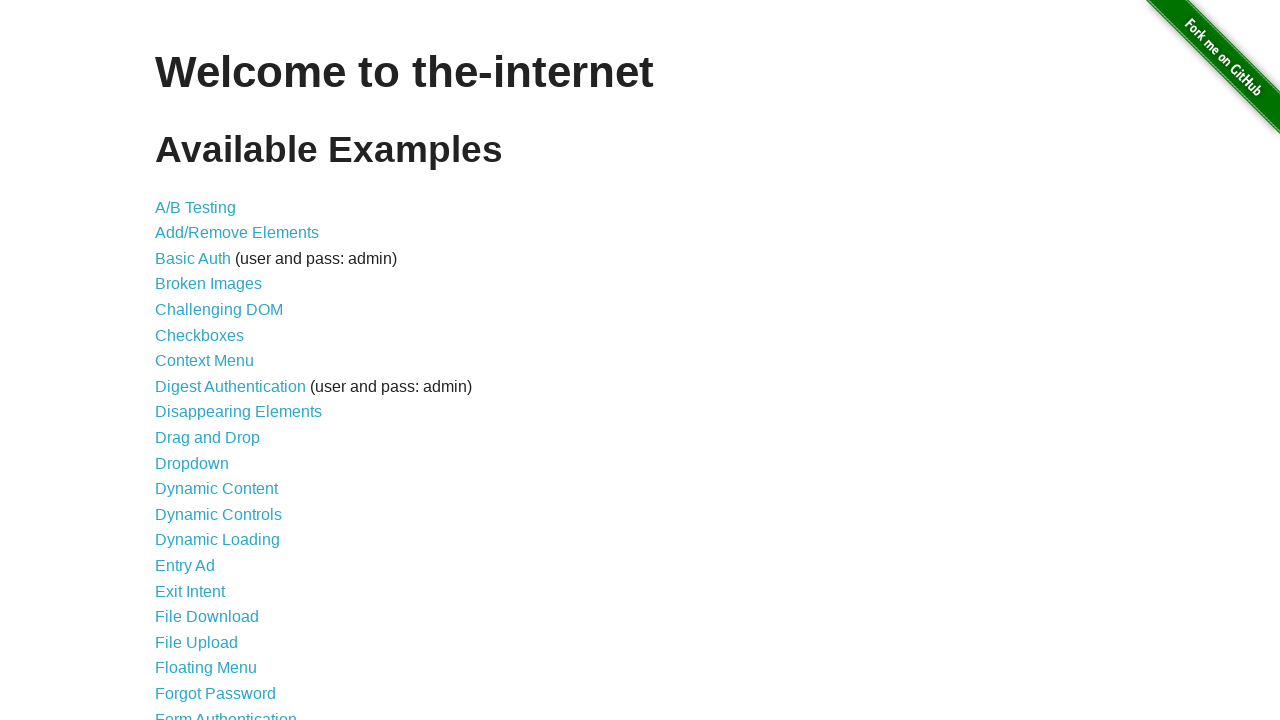

Clicked on Challenging DOM link at (219, 310) on xpath=//a[normalize-space()='Challenging DOM']
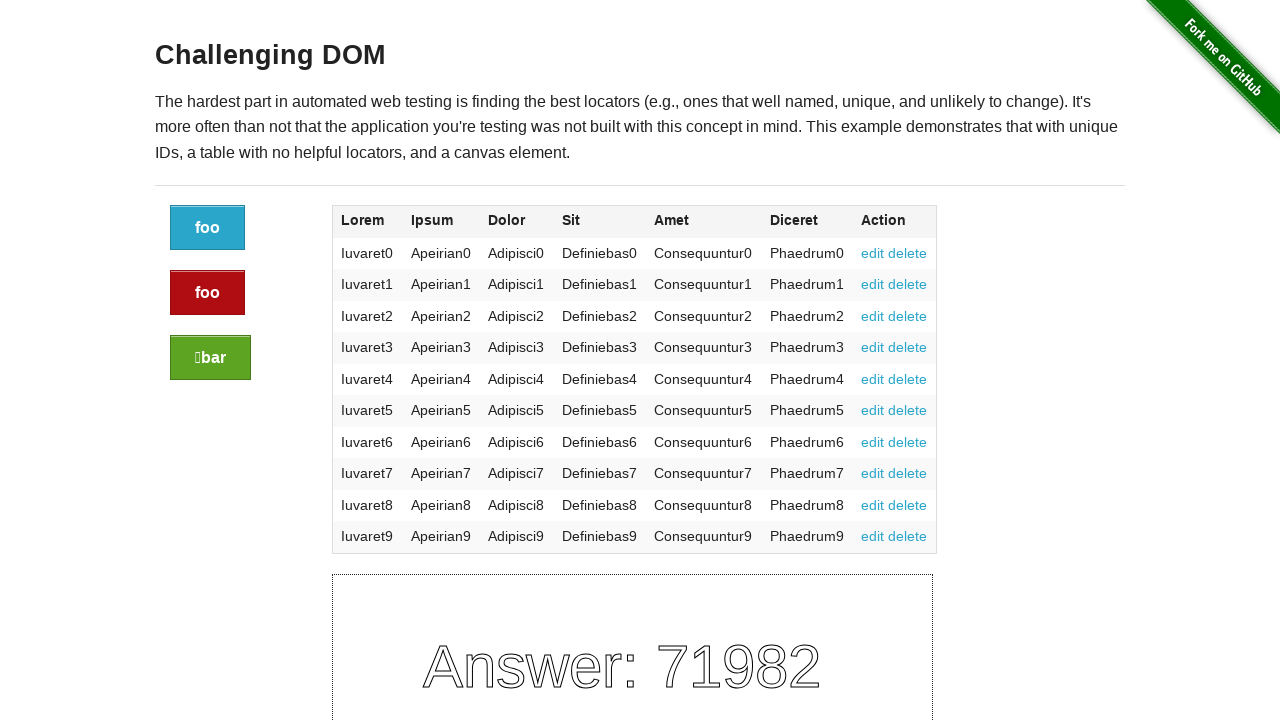

Challenging DOM page loaded (h3 selector found)
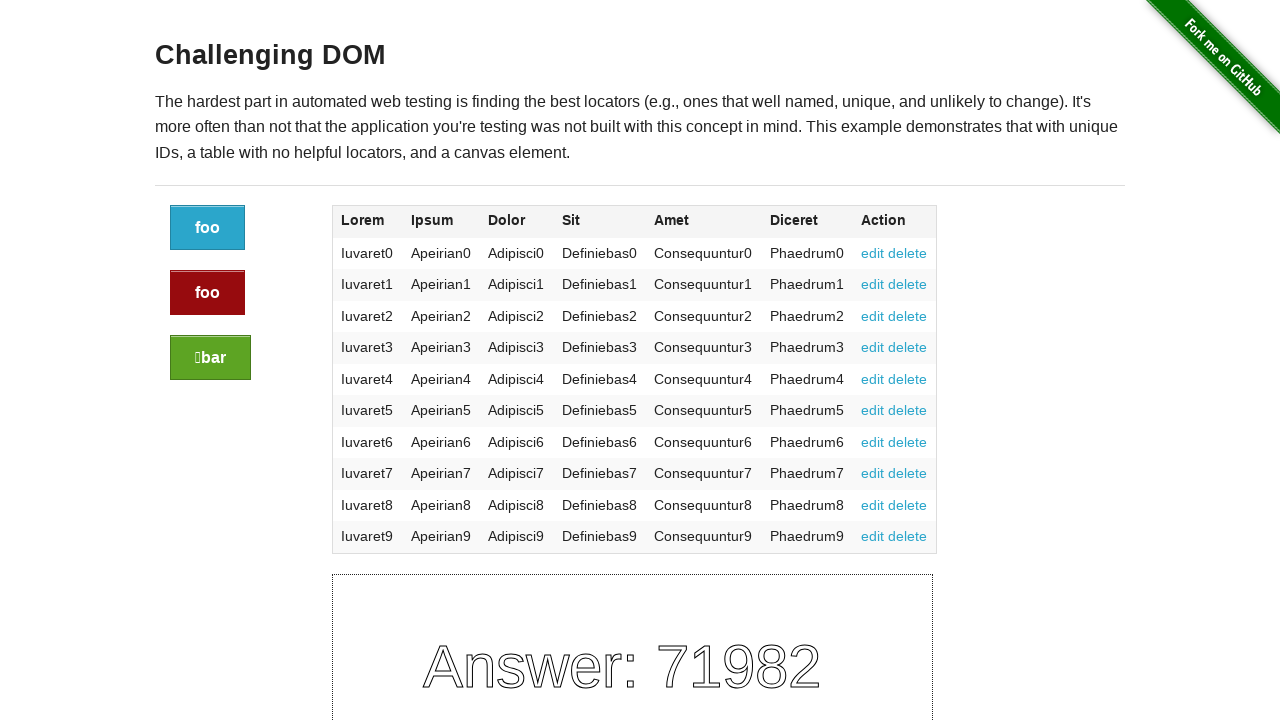

Verified table cell 0: 'Iuvaret0' matches expected content
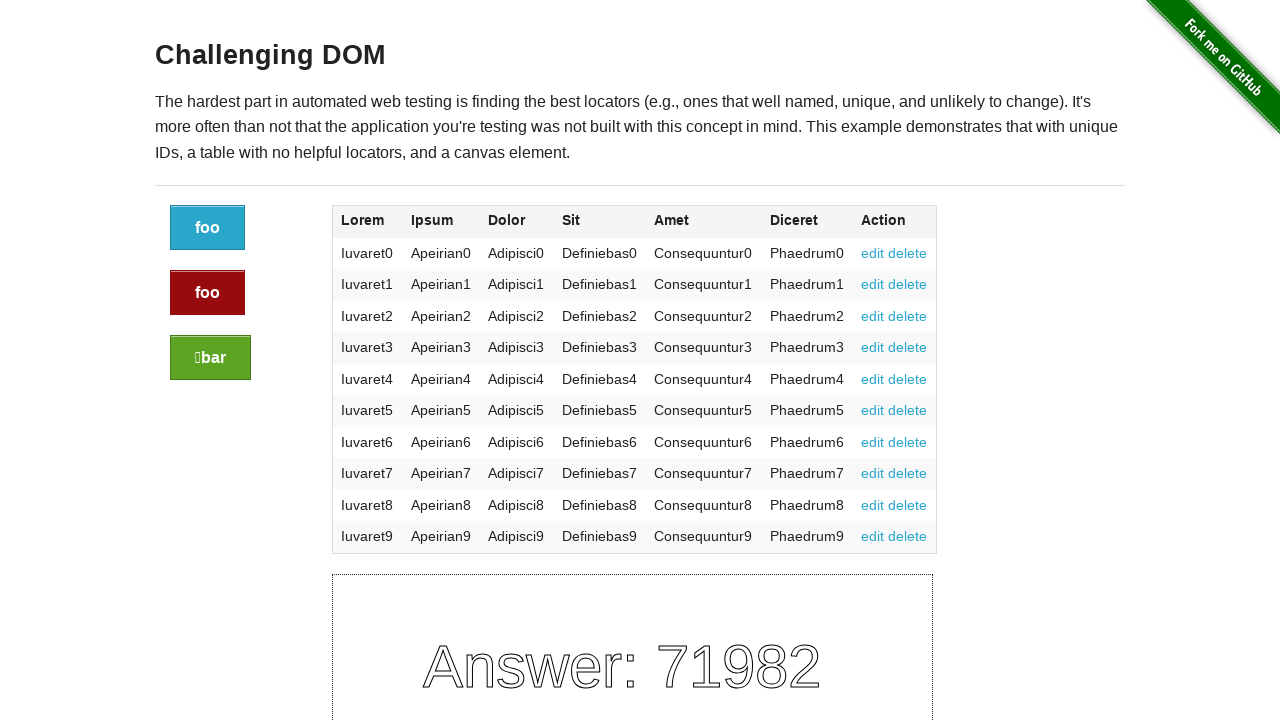

Verified table cell 1: 'Apeirian0' matches expected content
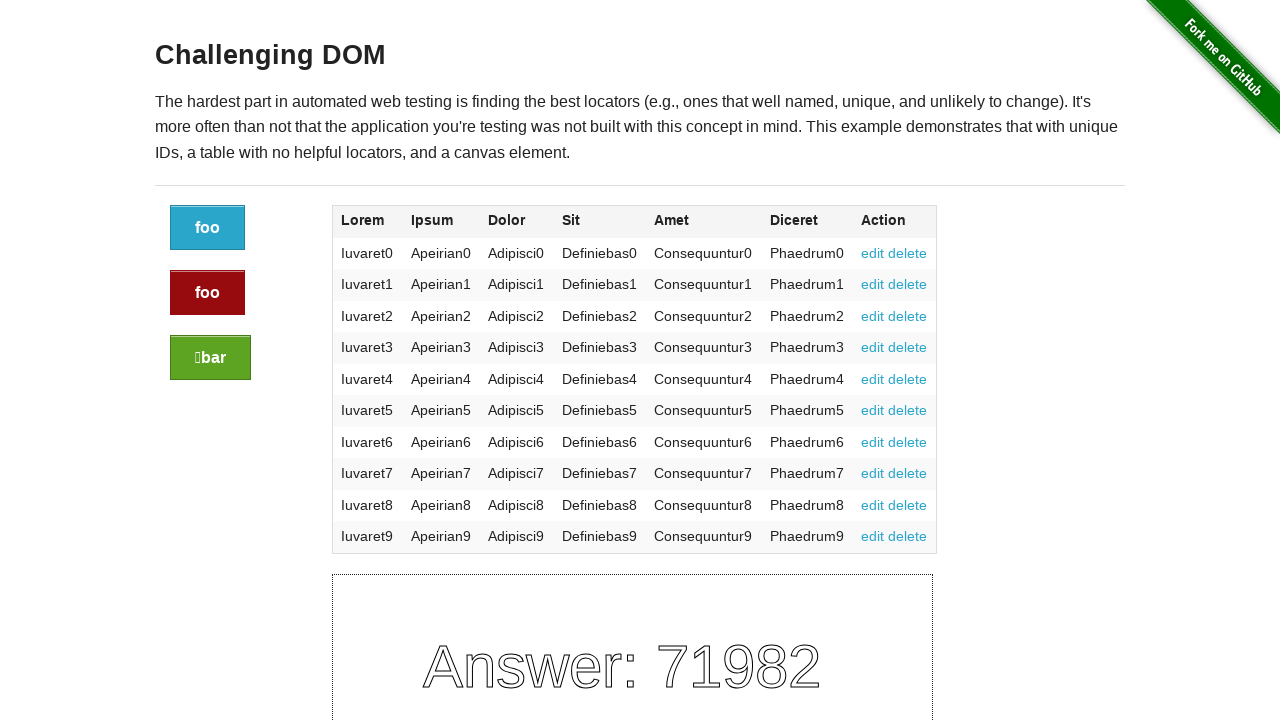

Verified table cell 2: 'Adipisci0' matches expected content
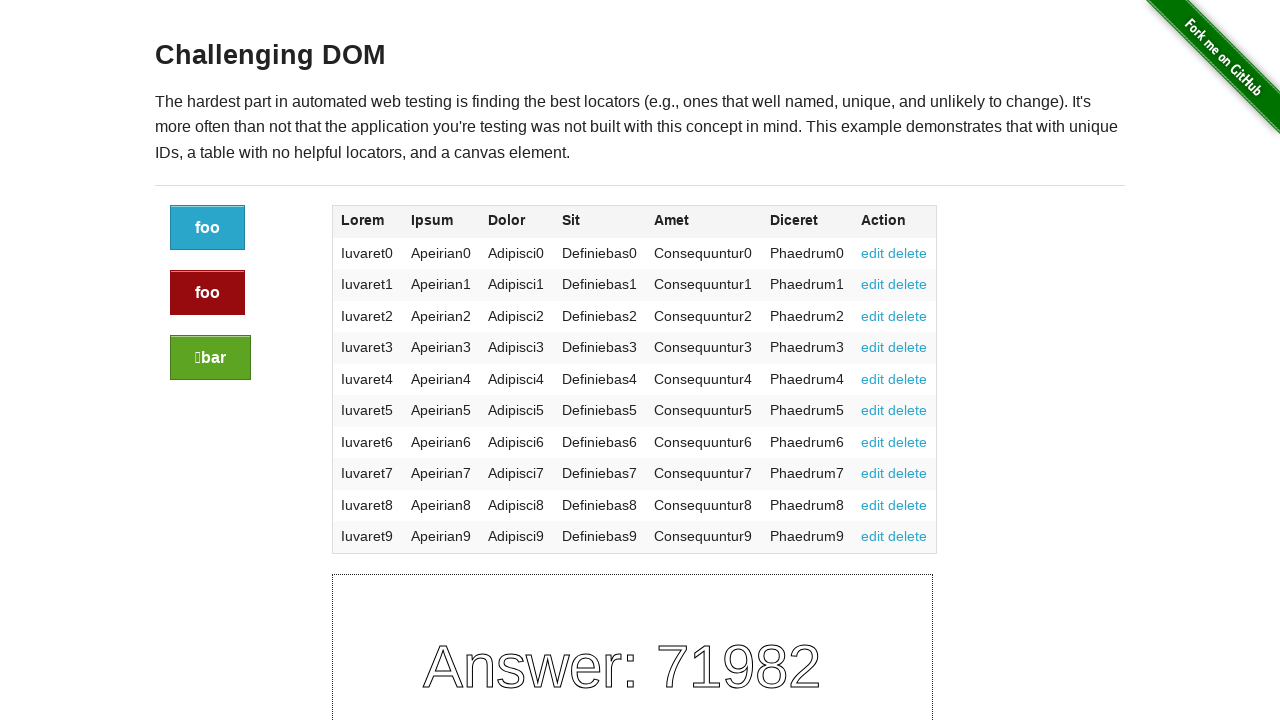

Verified table cell 3: 'Definiebas0' matches expected content
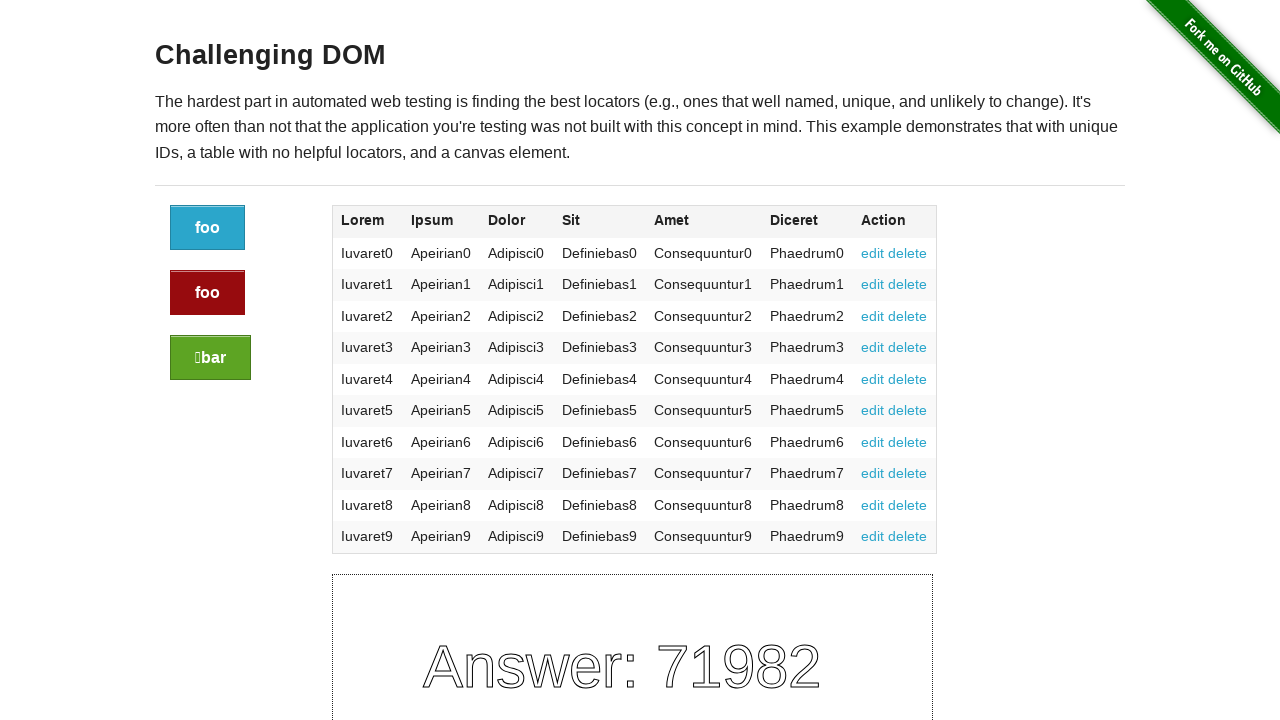

Verified table cell 4: 'Consequuntur0' matches expected content
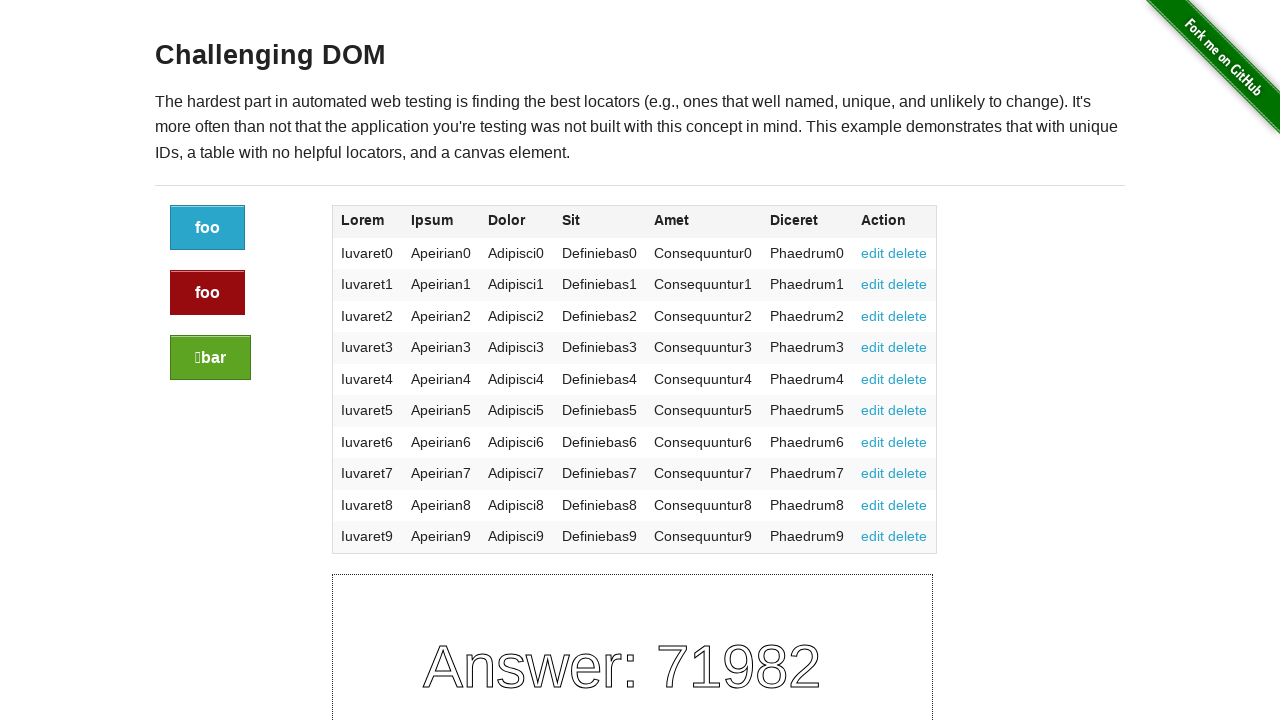

Verified table cell 5: 'Phaedrum0' matches expected content
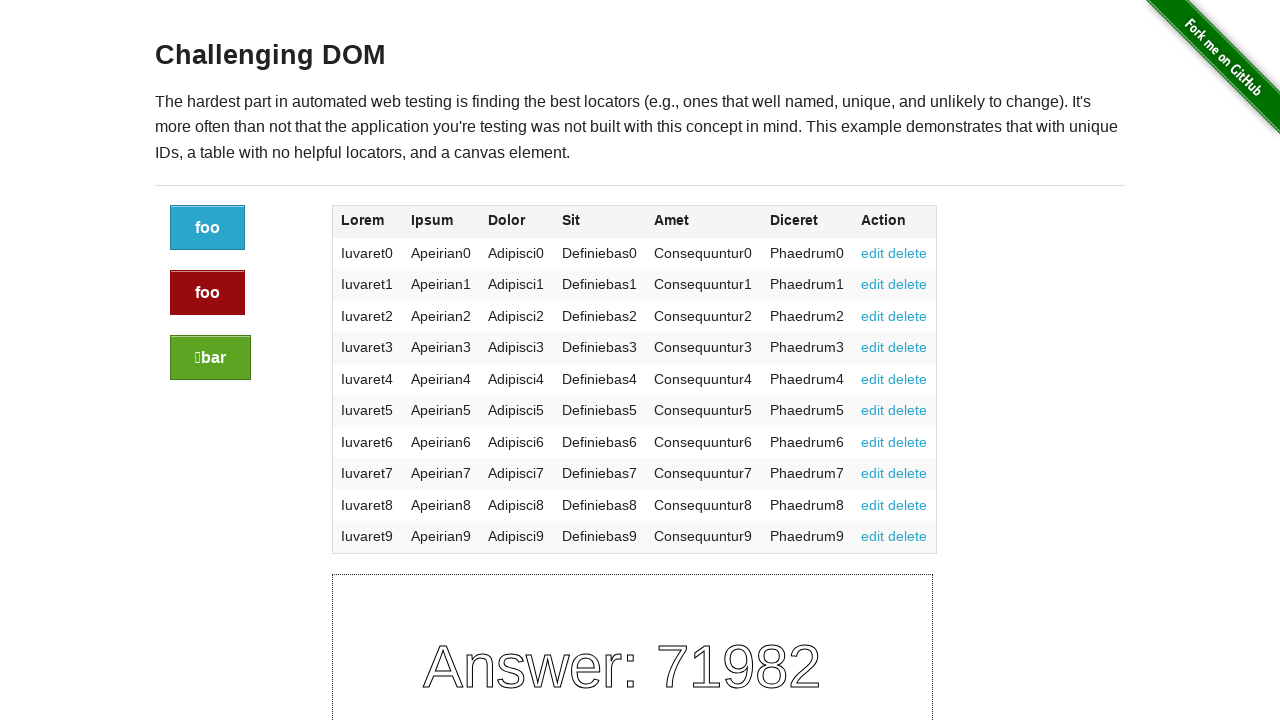

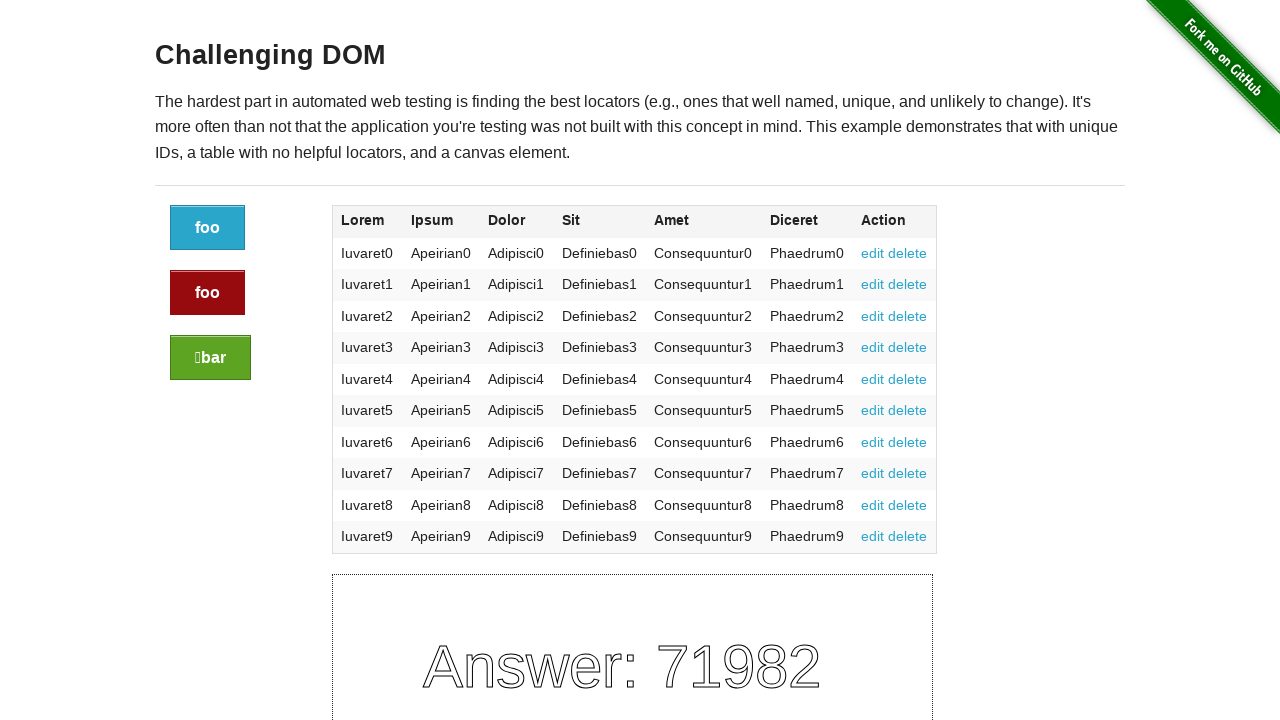